Navigates to the Selenium HQ website as part of a basic Cucumber automation test

Starting URL: https://www.seleniumhq.org

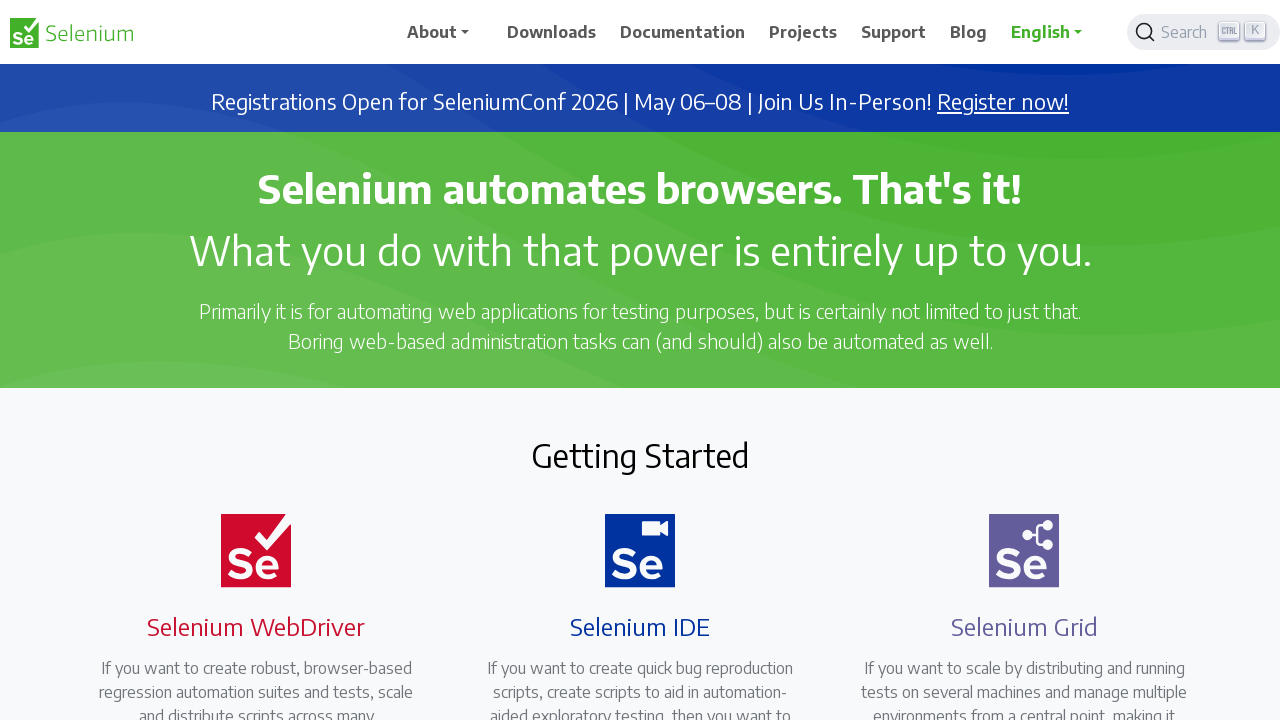

Navigated to Selenium HQ website (https://www.seleniumhq.org)
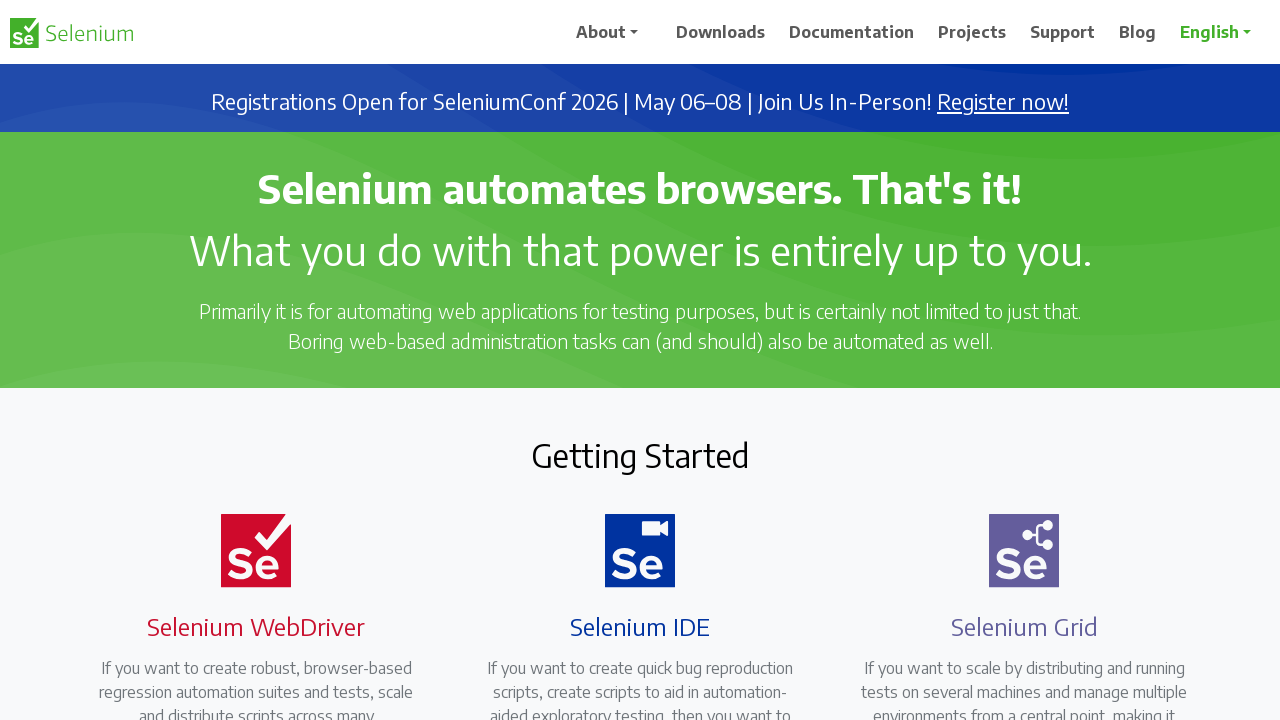

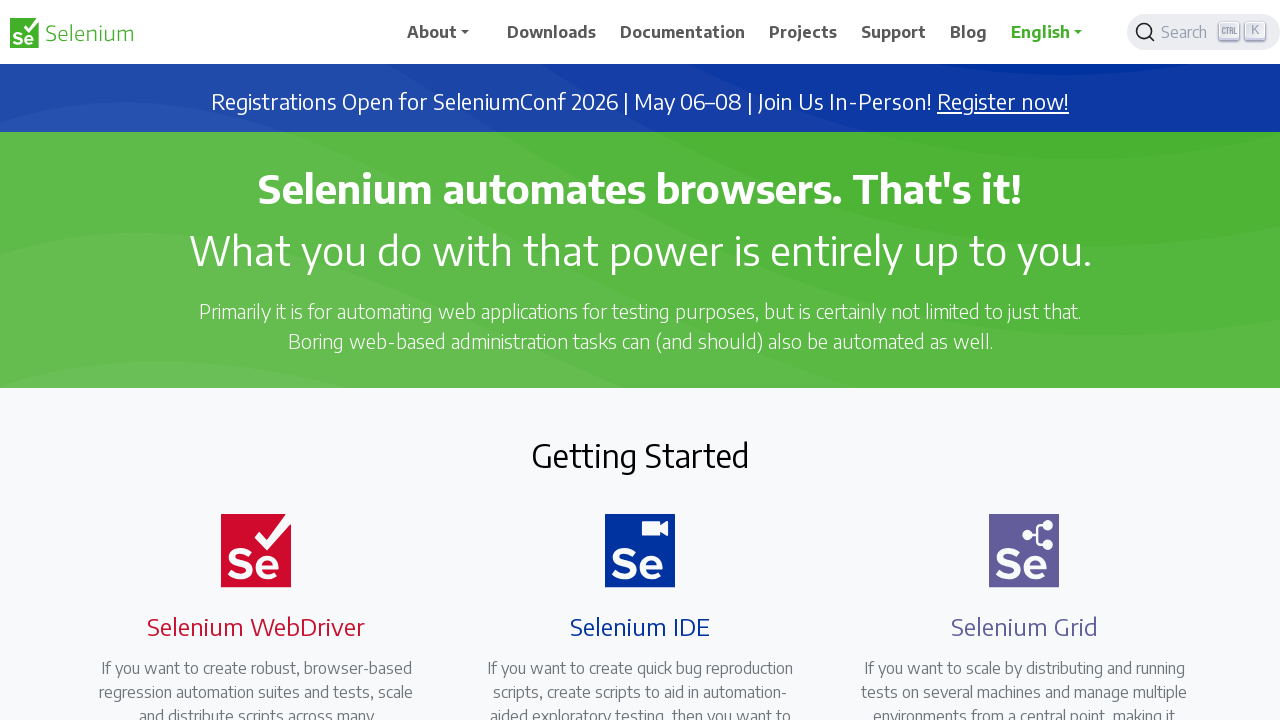